Tests interacting with the Minesweeper Online game by navigating to the site and clicking on the first cell (1,1) to start the game

Starting URL: https://minesweeperonline.com/

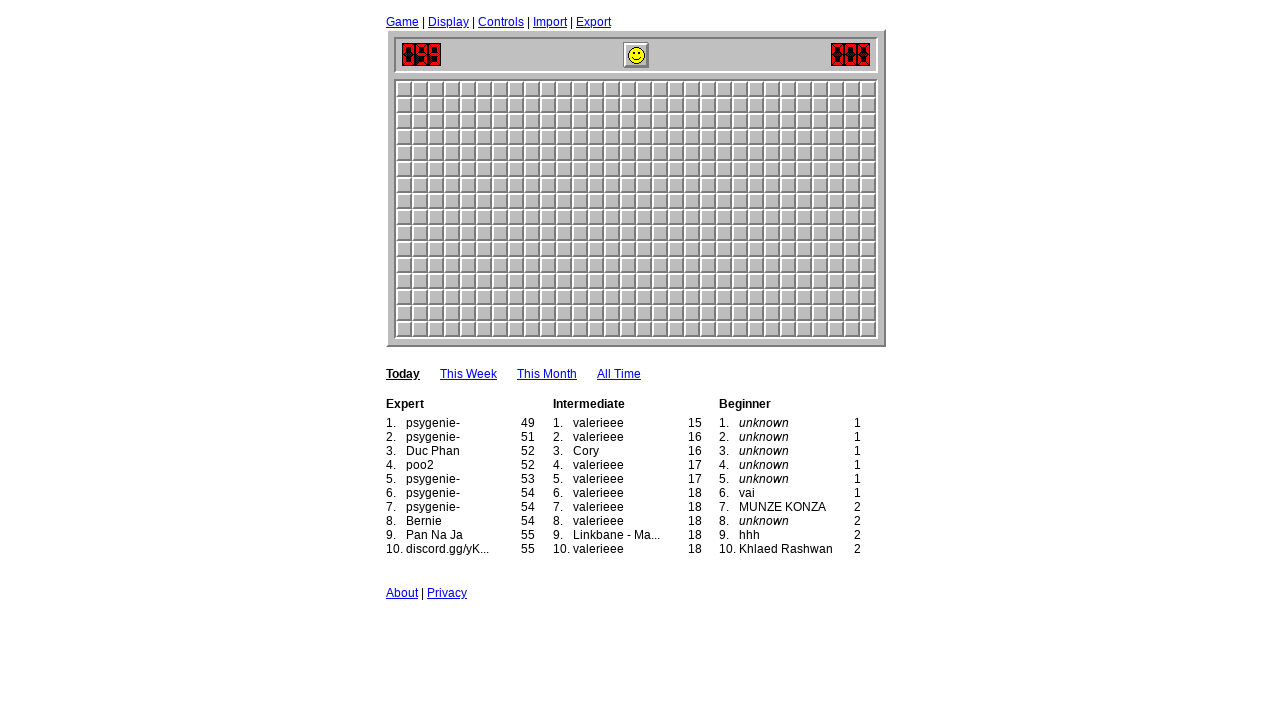

Waited for game board to load
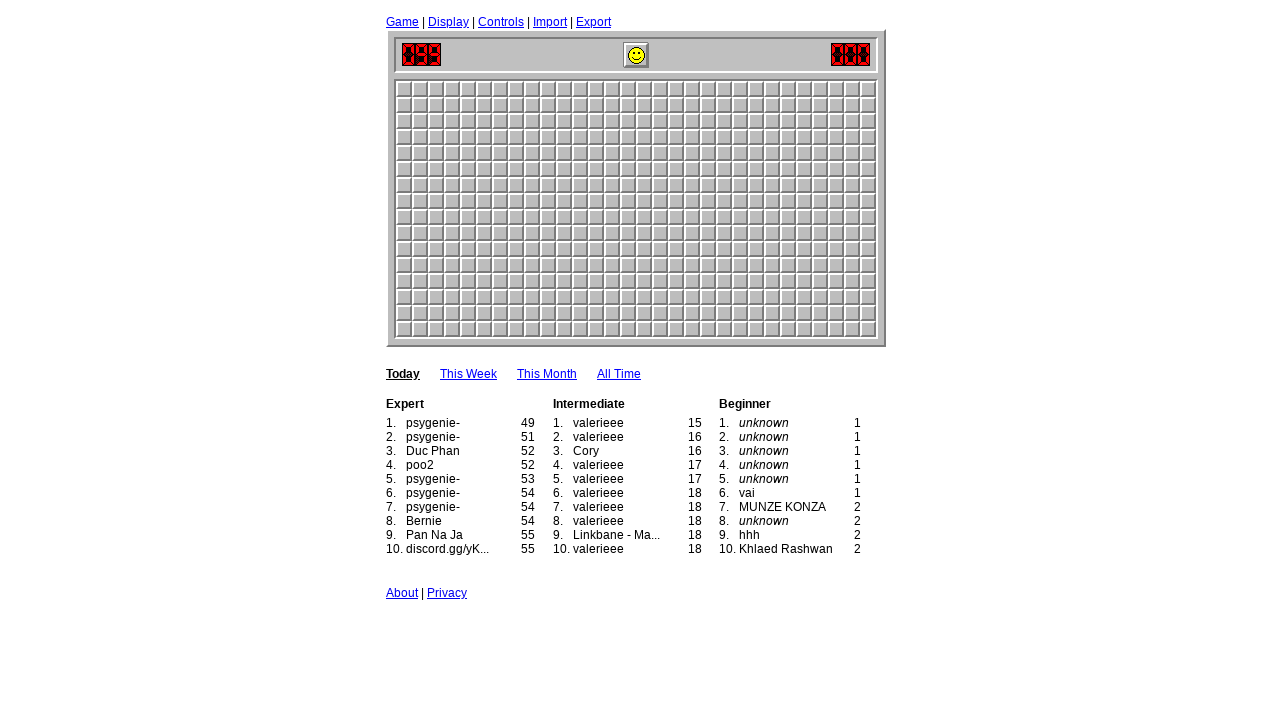

Clicked on cell (1,1) to start the game at (404, 89) on #\31_1
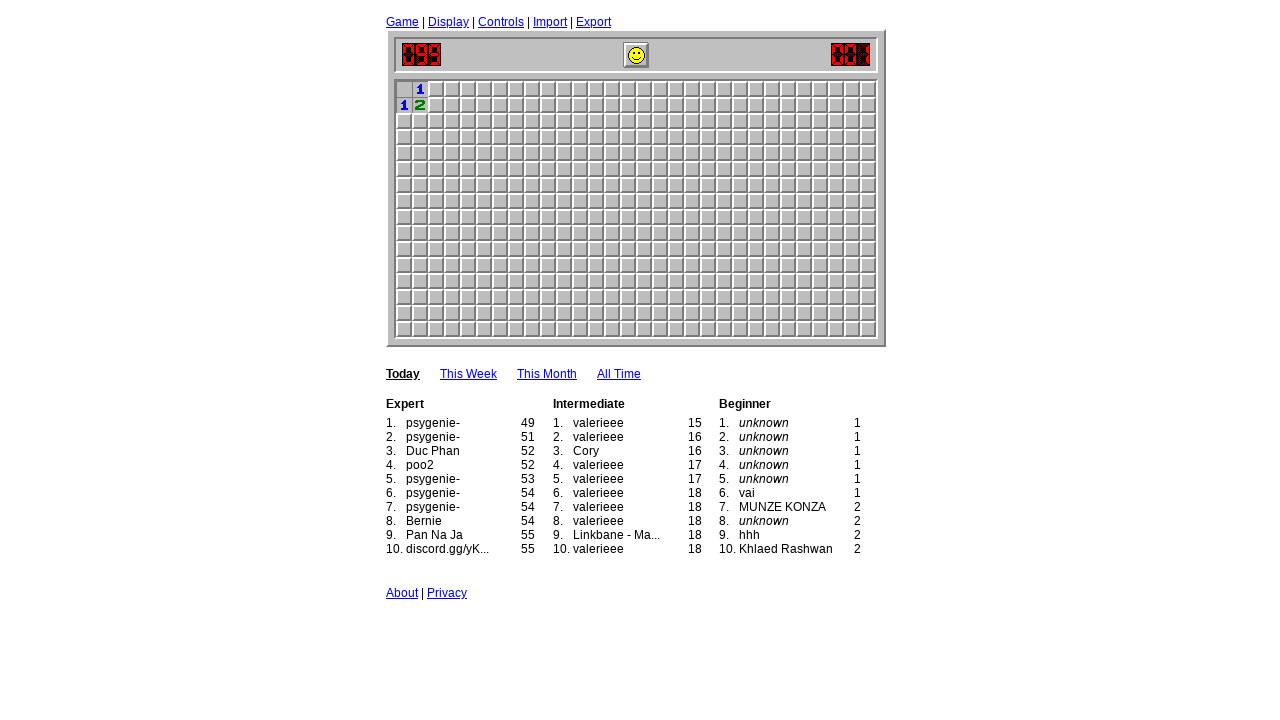

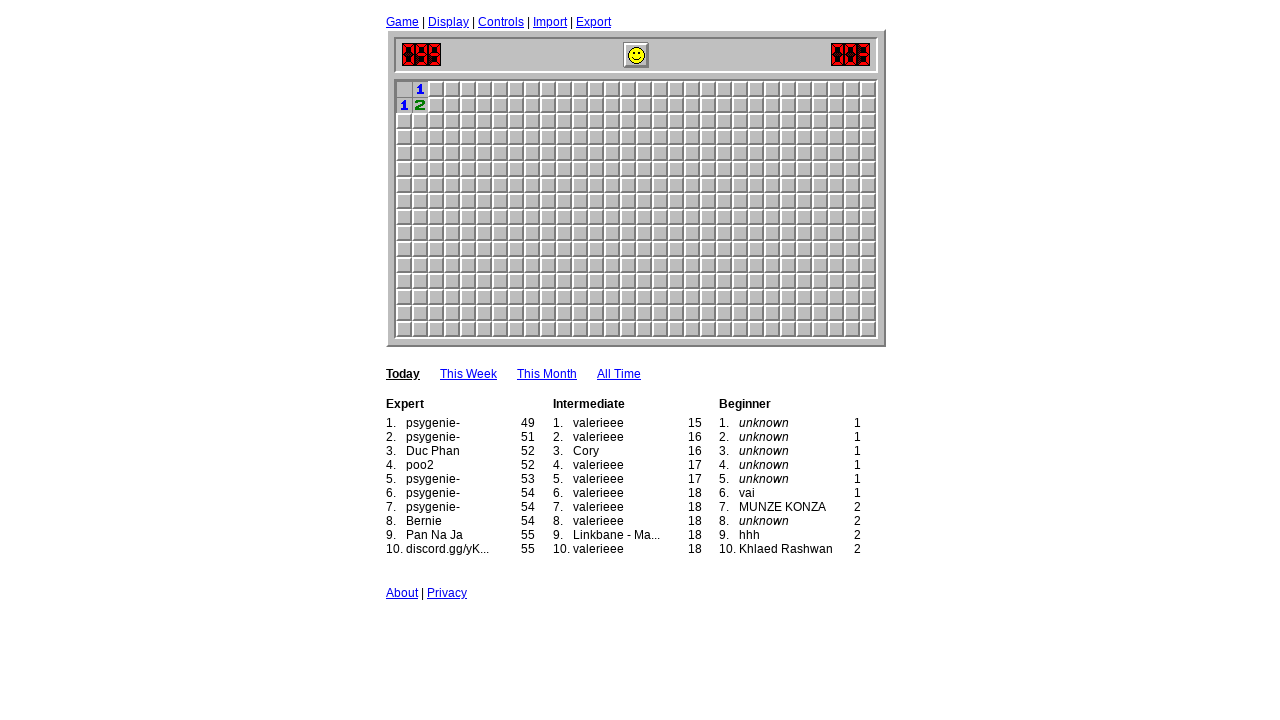